Tests browser navigation commands including back, forward, refresh, and navigating to a new URL

Starting URL: https://www.selenium.dev/

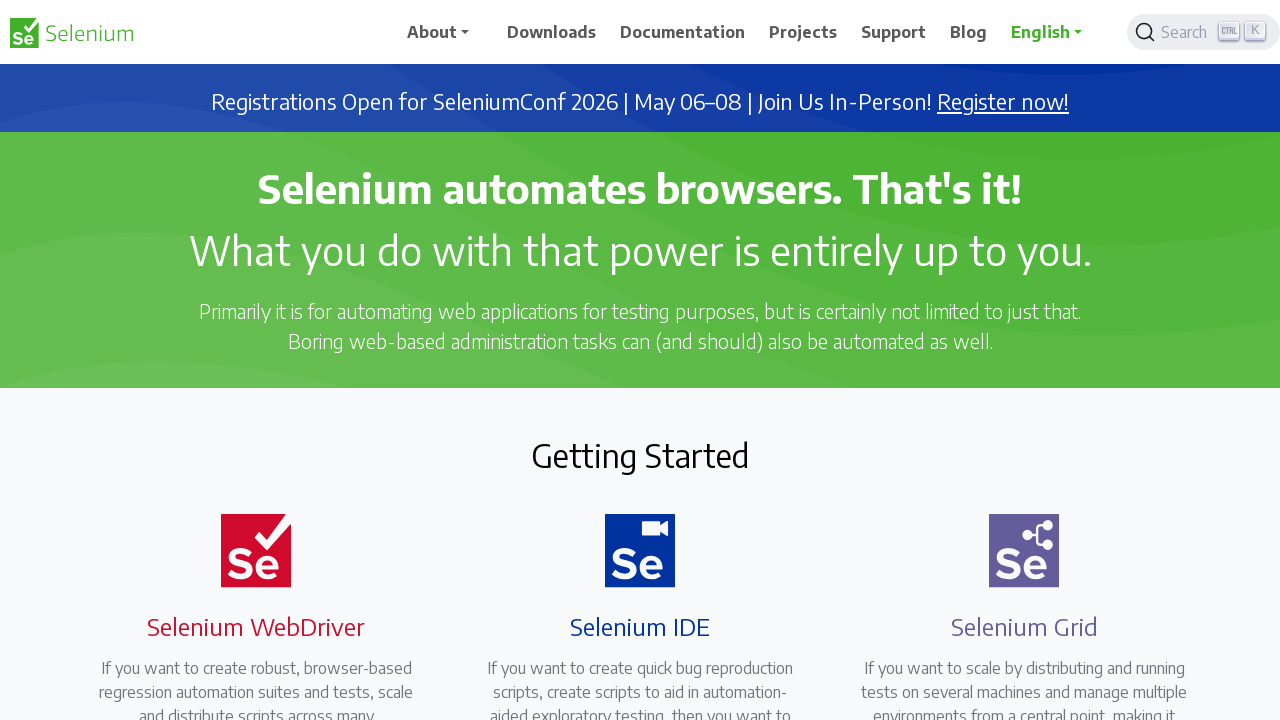

Navigated back from selenium.dev
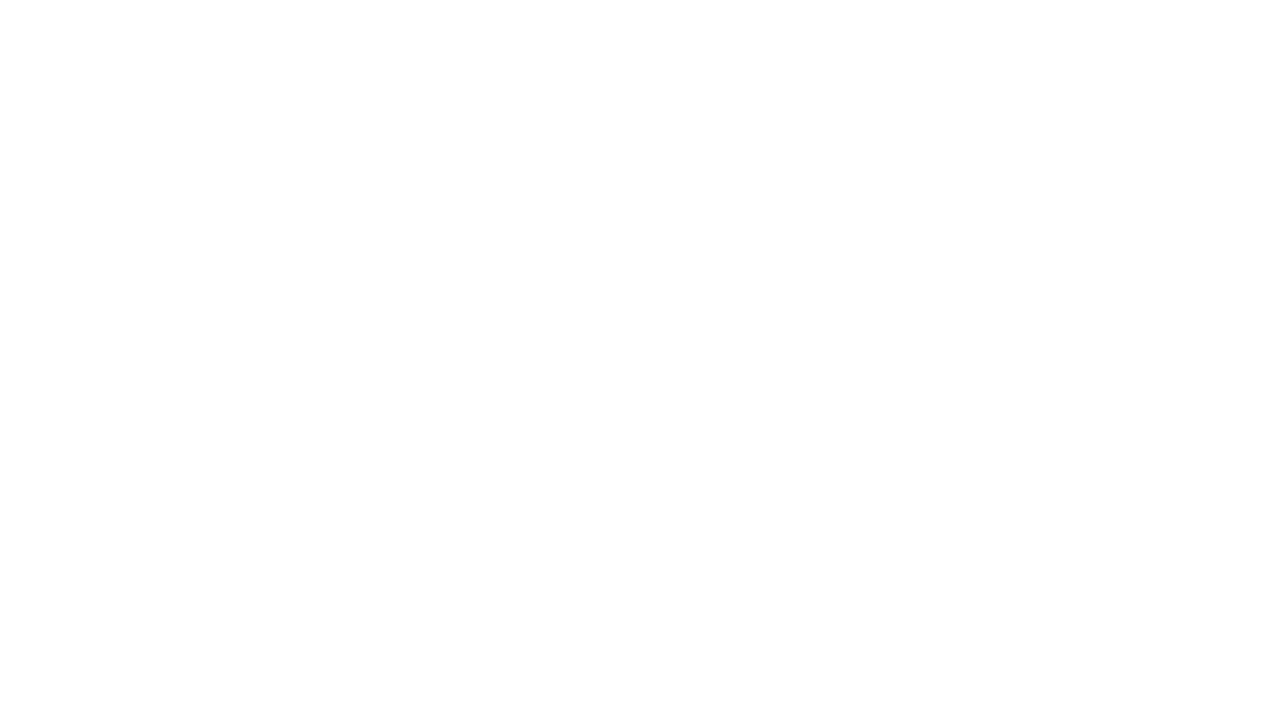

Navigated forward to selenium.dev
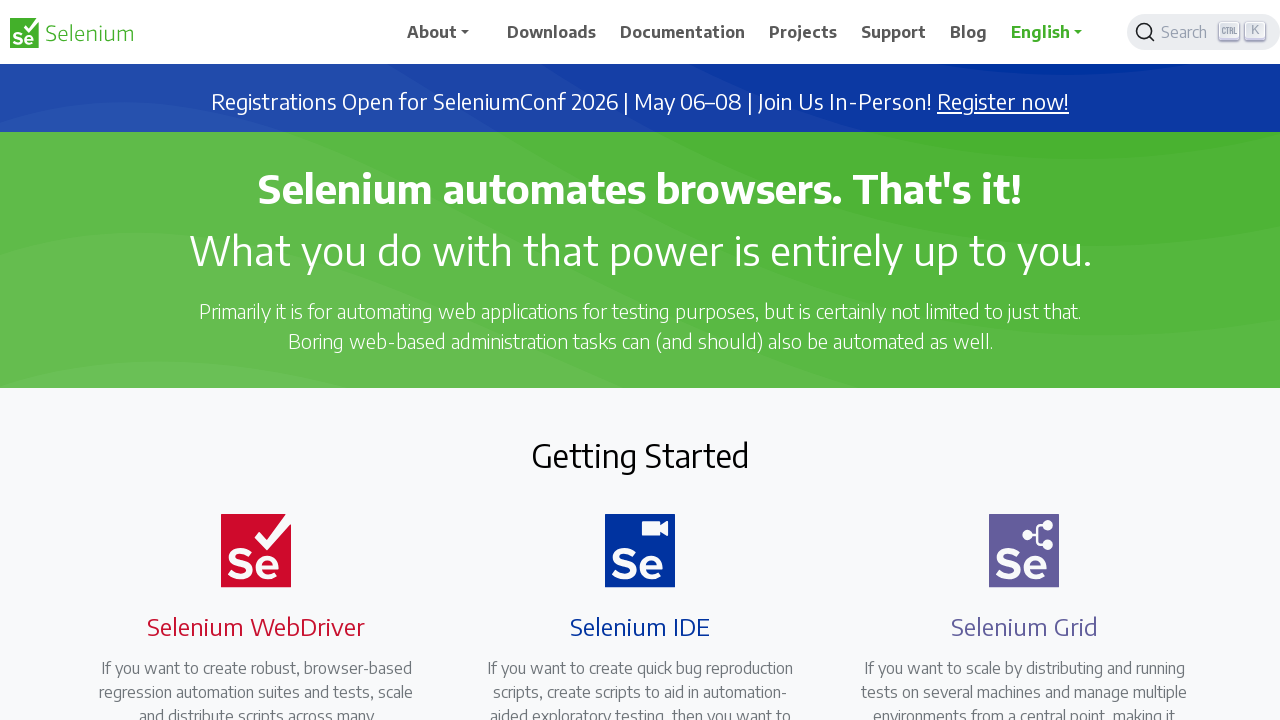

Refreshed the current page
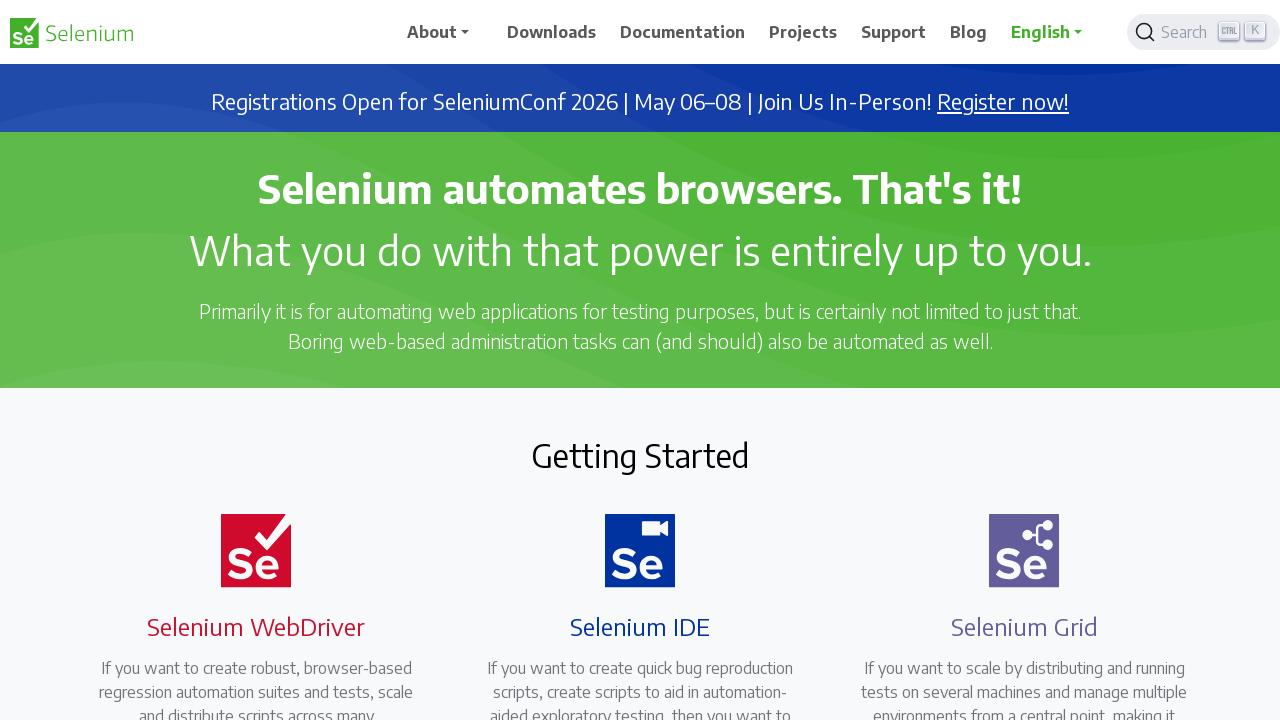

Navigated to https://www.browserstack.com/
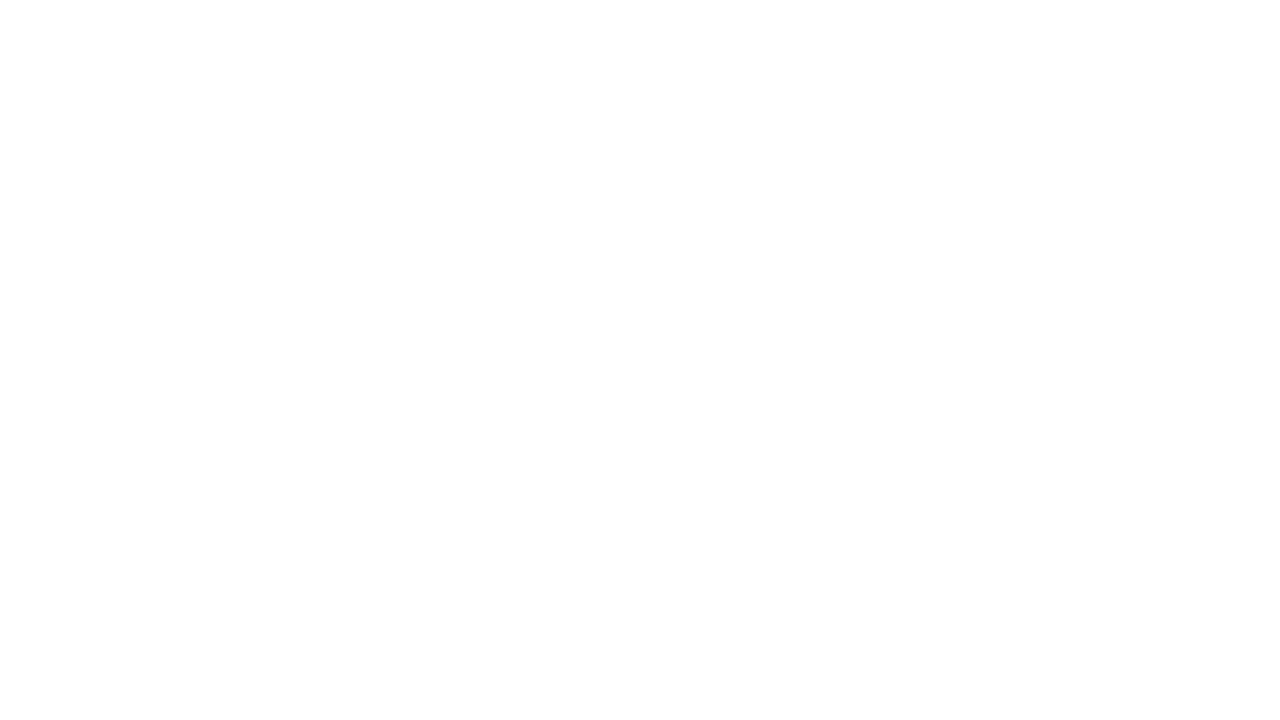

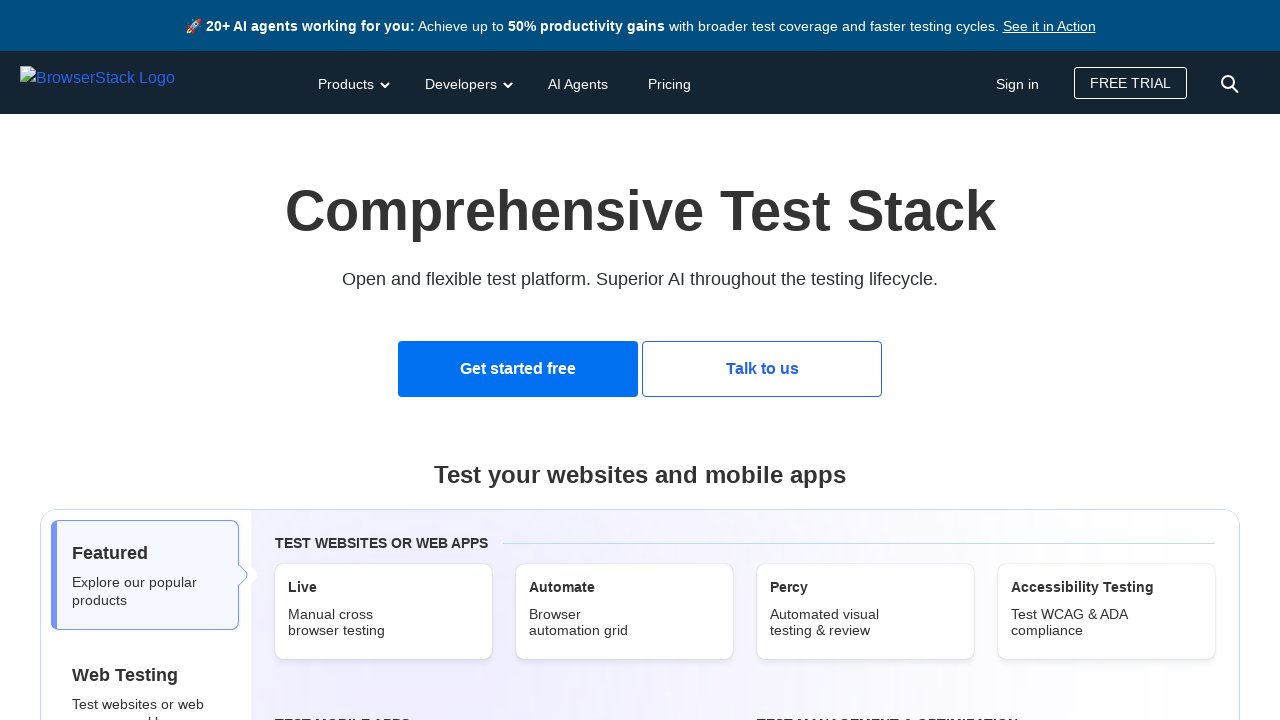